Tests a registration form by filling in first name, last name, and email fields, submitting the form, and verifying the success message is displayed.

Starting URL: http://suninjuly.github.io/registration1.html

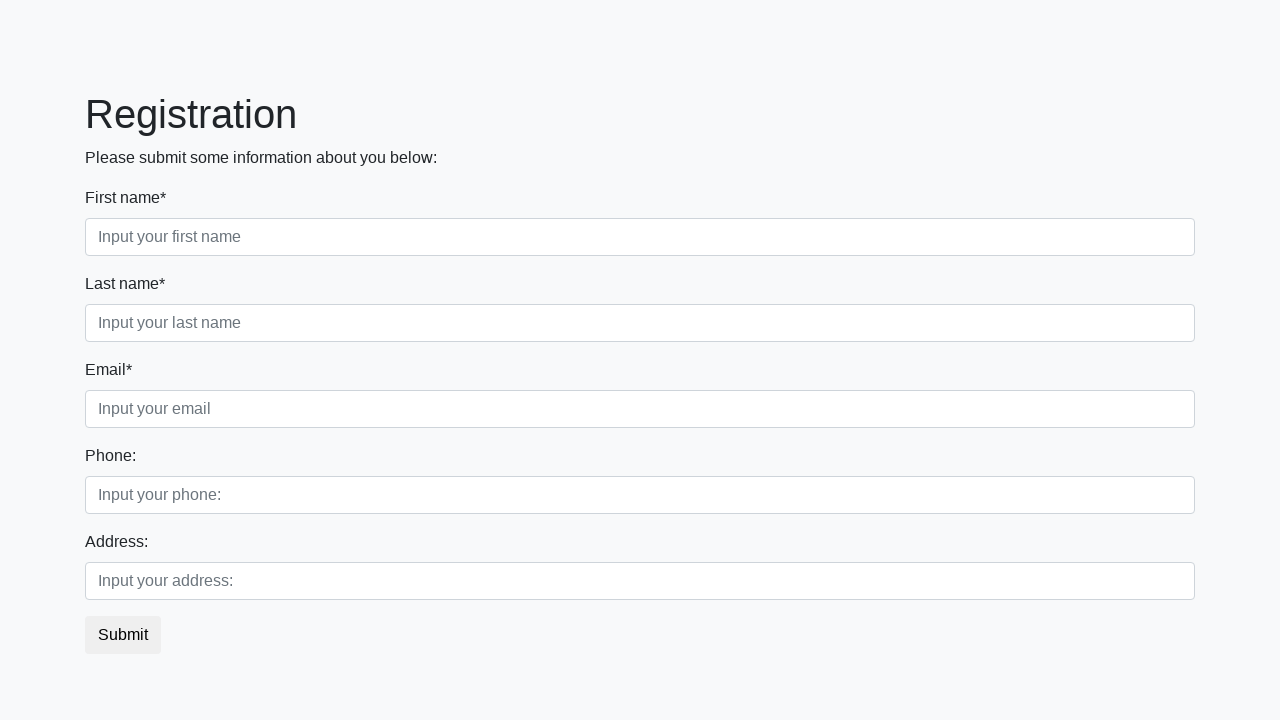

Filled first name field with 'Alexander' on [placeholder="Input your first name"]
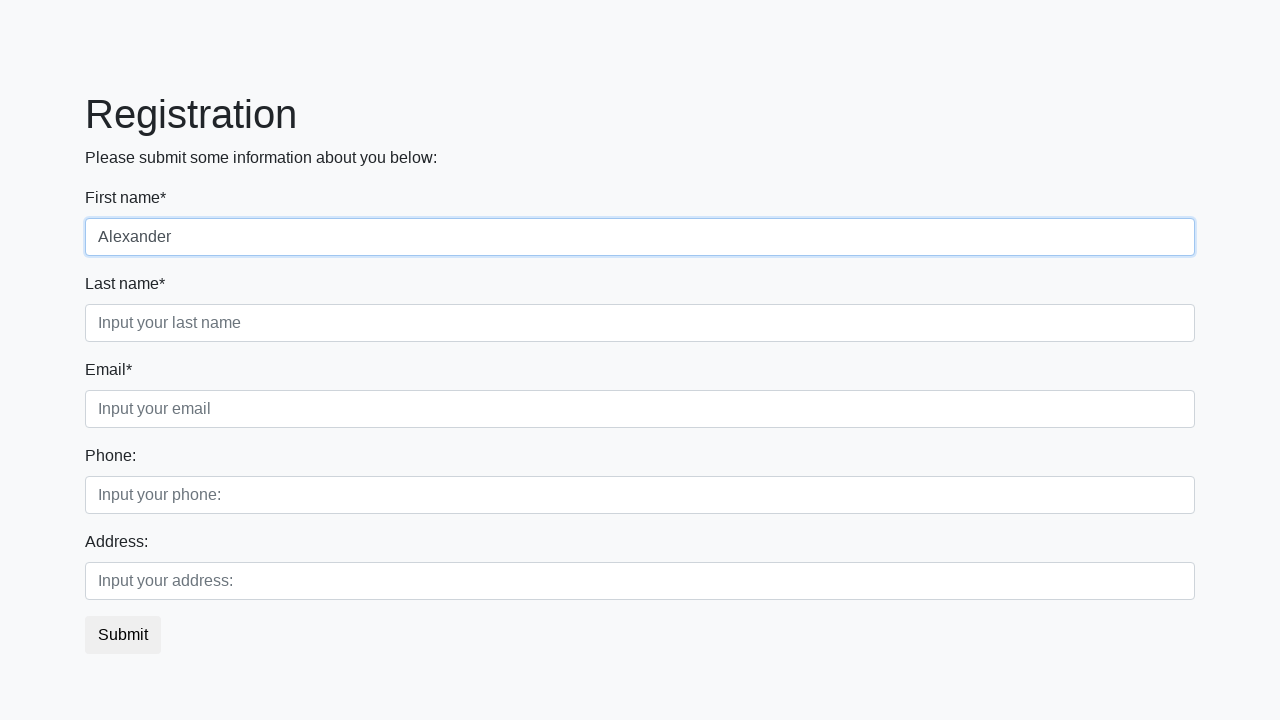

Filled last name field with 'Johnson' on [placeholder="Input your last name"]
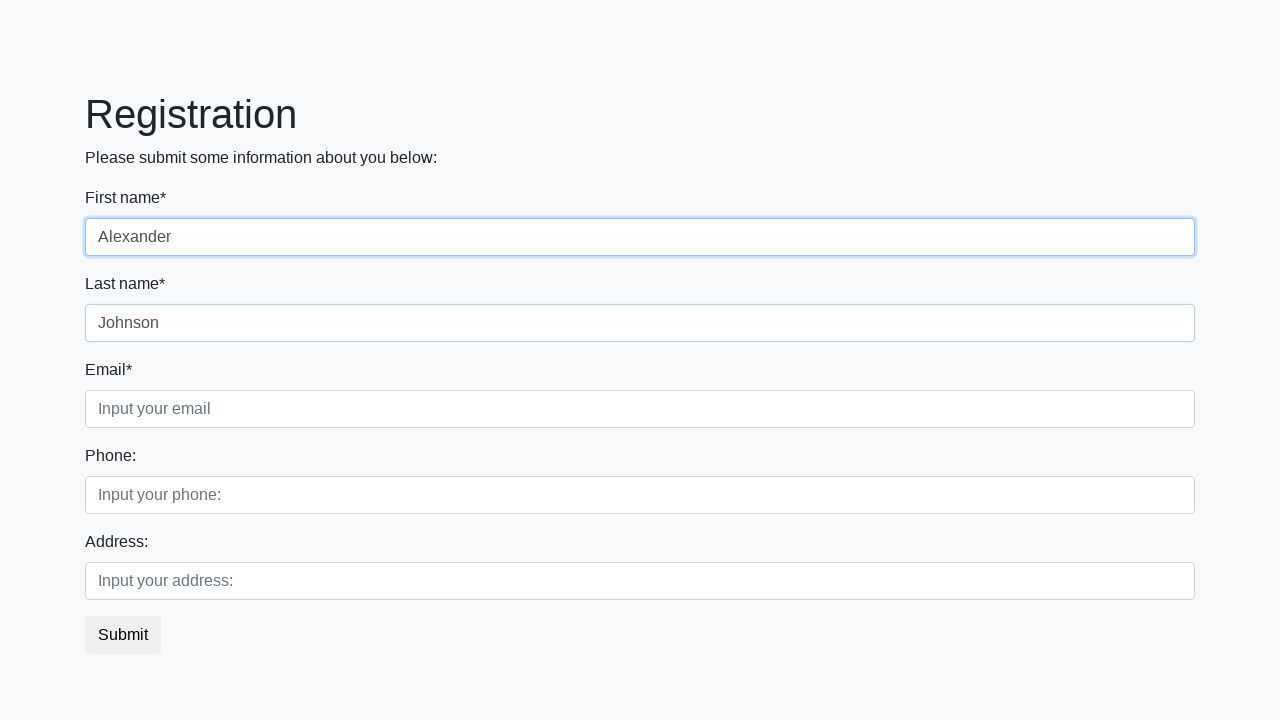

Filled email field with 'alex.johnson@example.com' on [placeholder="Input your email"]
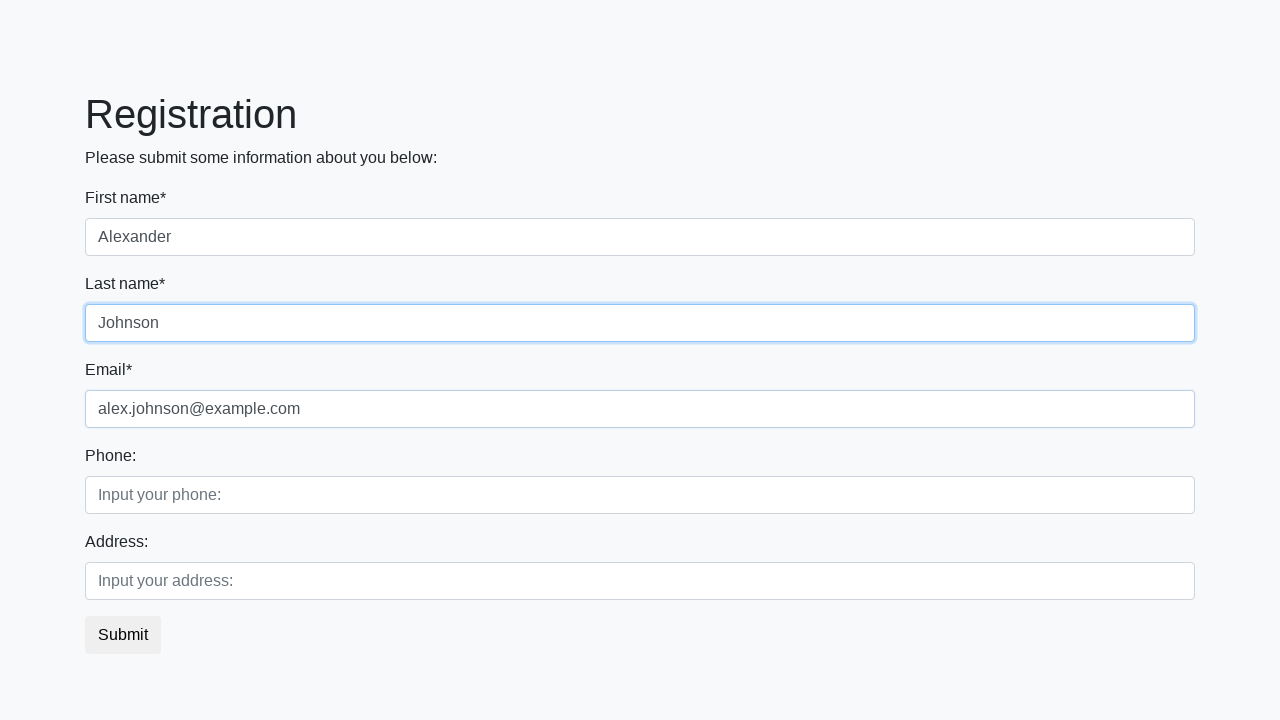

Clicked the submit button at (123, 635) on button.btn
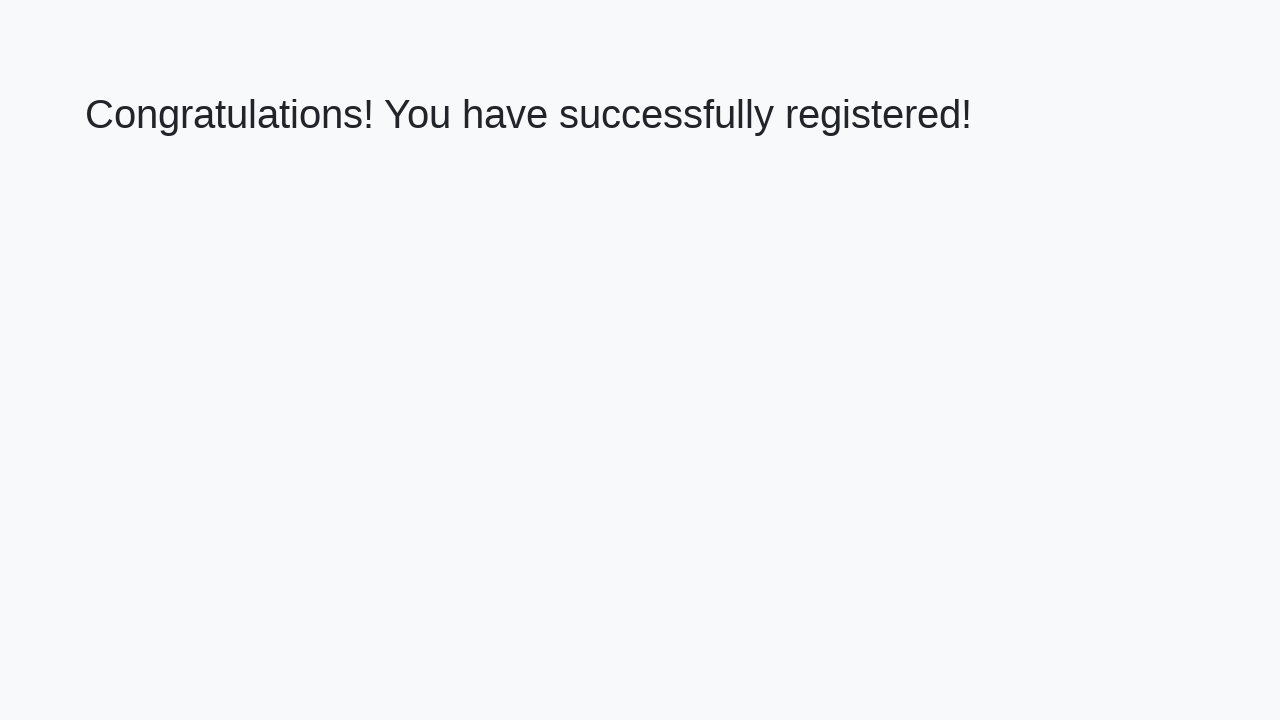

Success message heading loaded
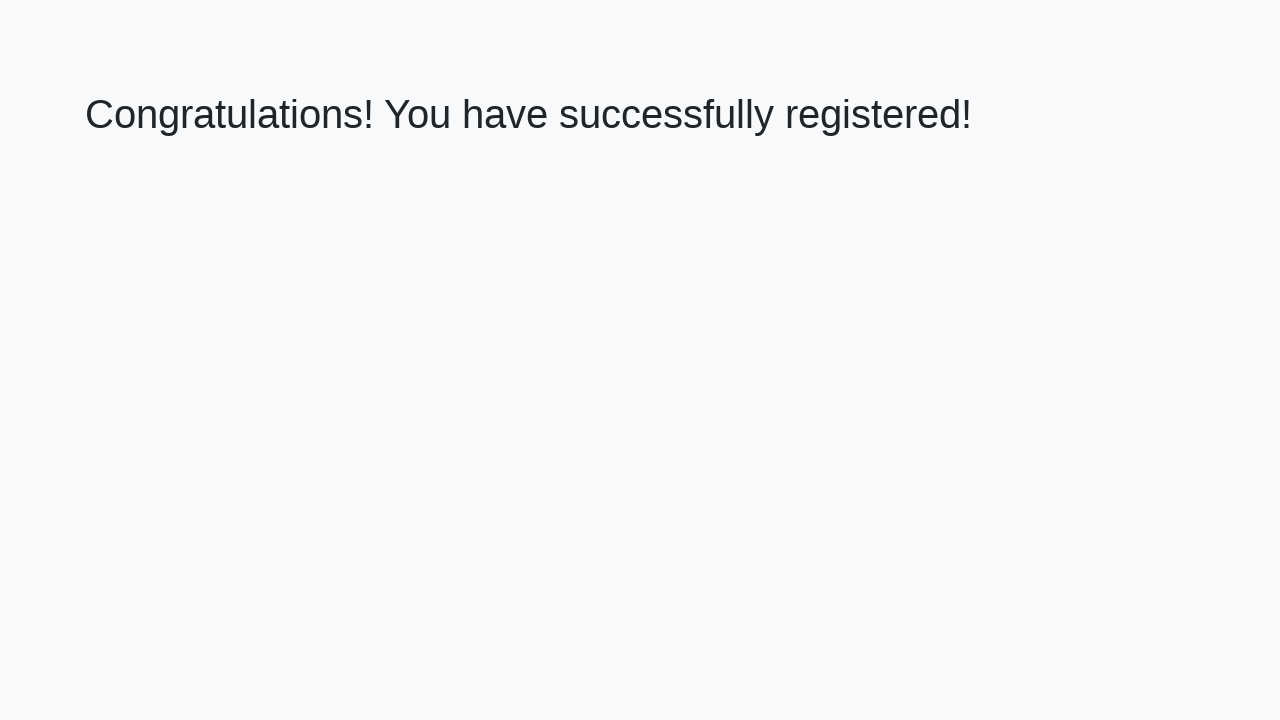

Verified success message: 'Congratulations! You have successfully registered!'
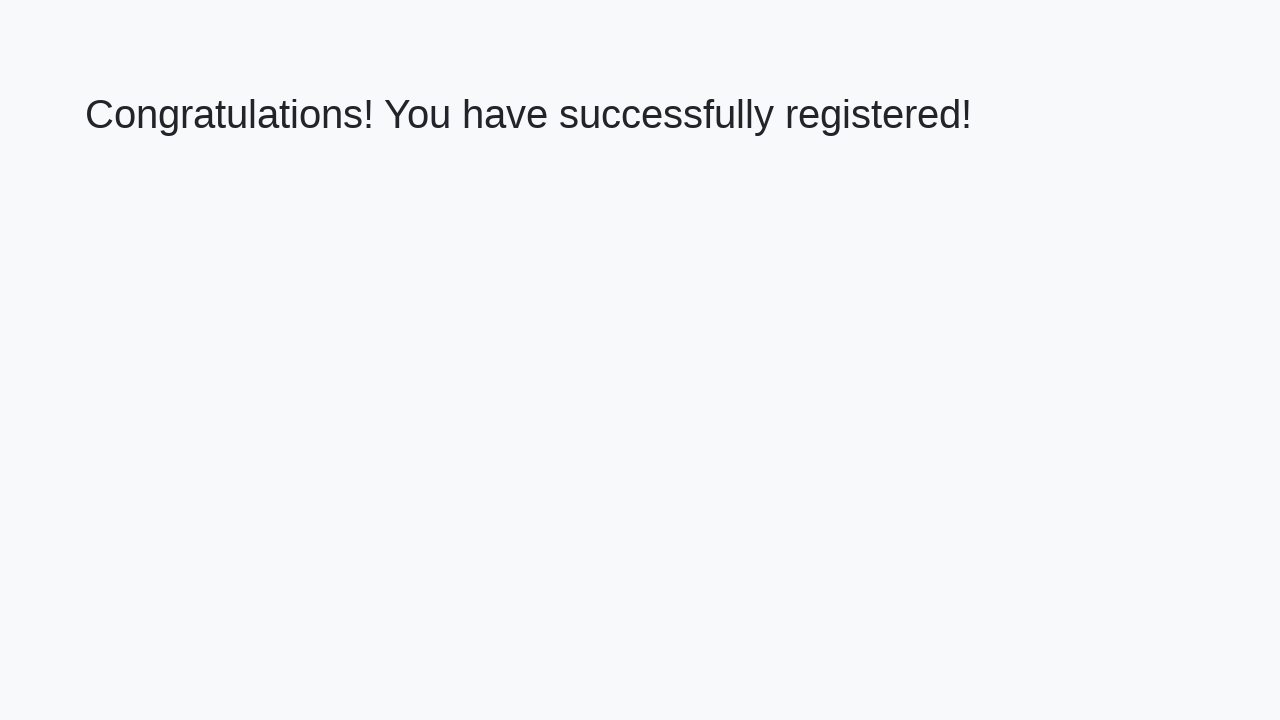

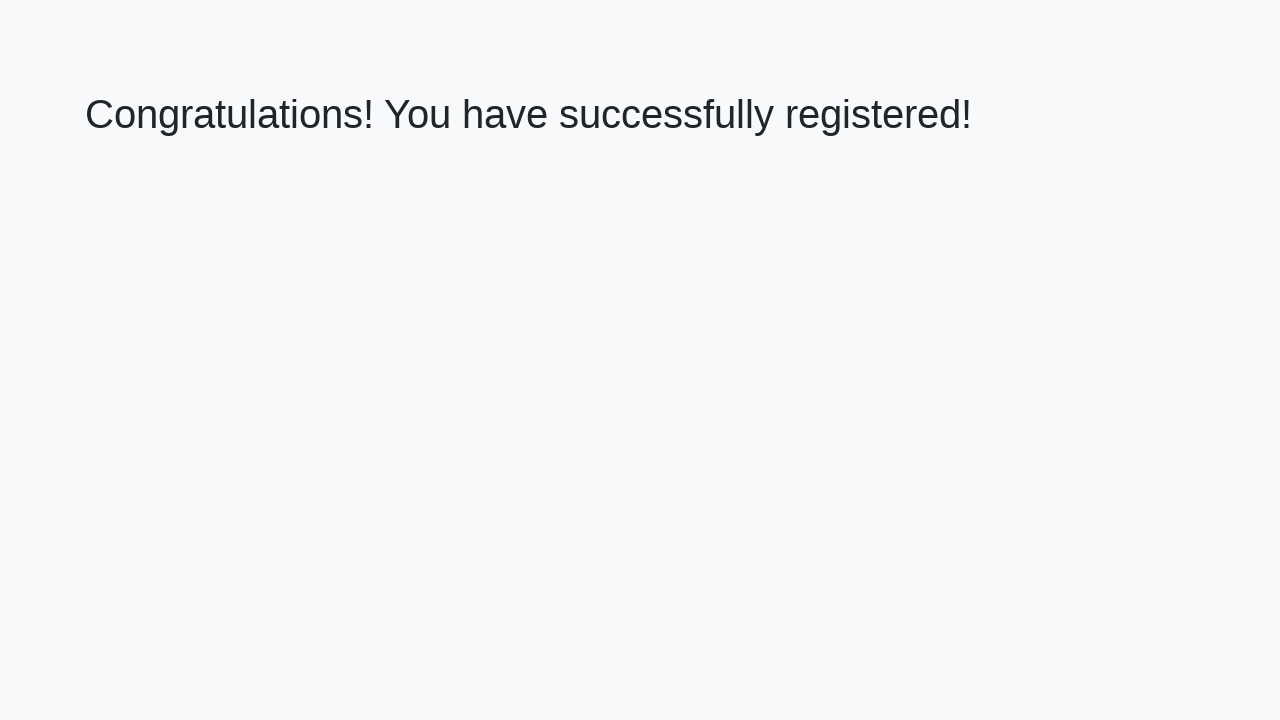